Tests form functionality by filling in the first name field on a web form

Starting URL: https://formy-project.herokuapp.com/form

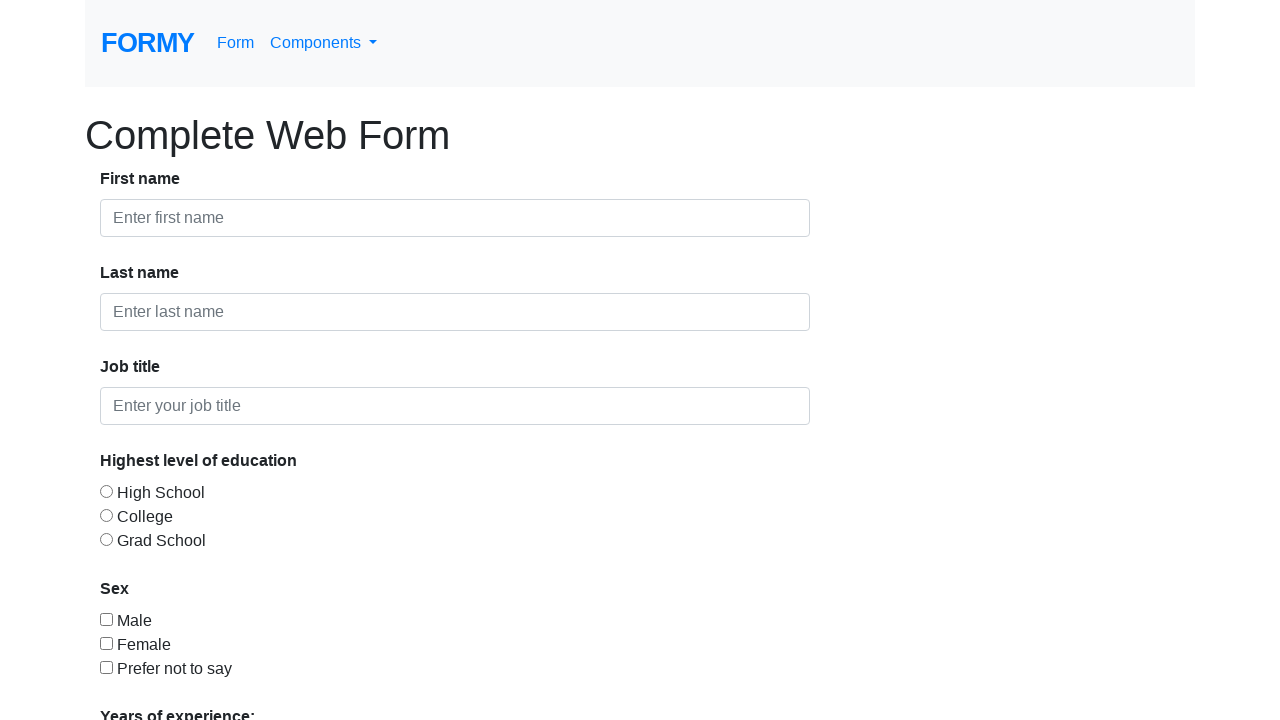

Filled first name field with 'Laura' on #first-name
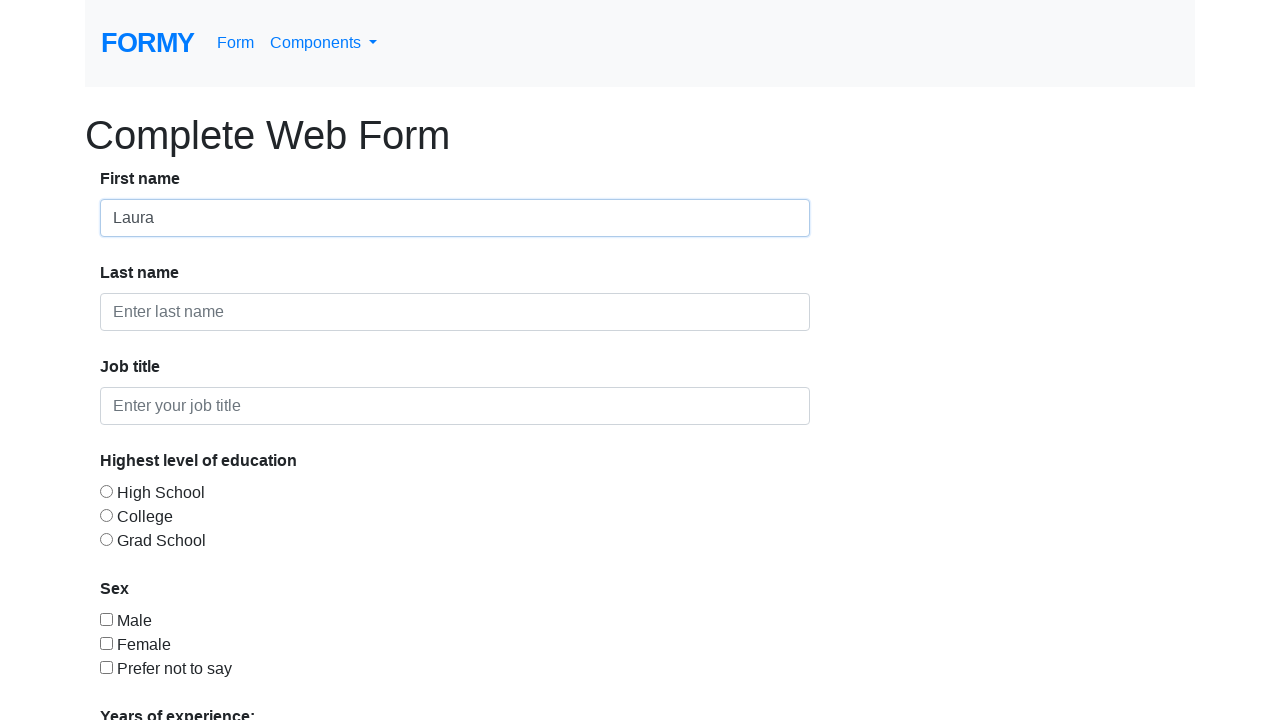

Waited 3 seconds for input to be registered
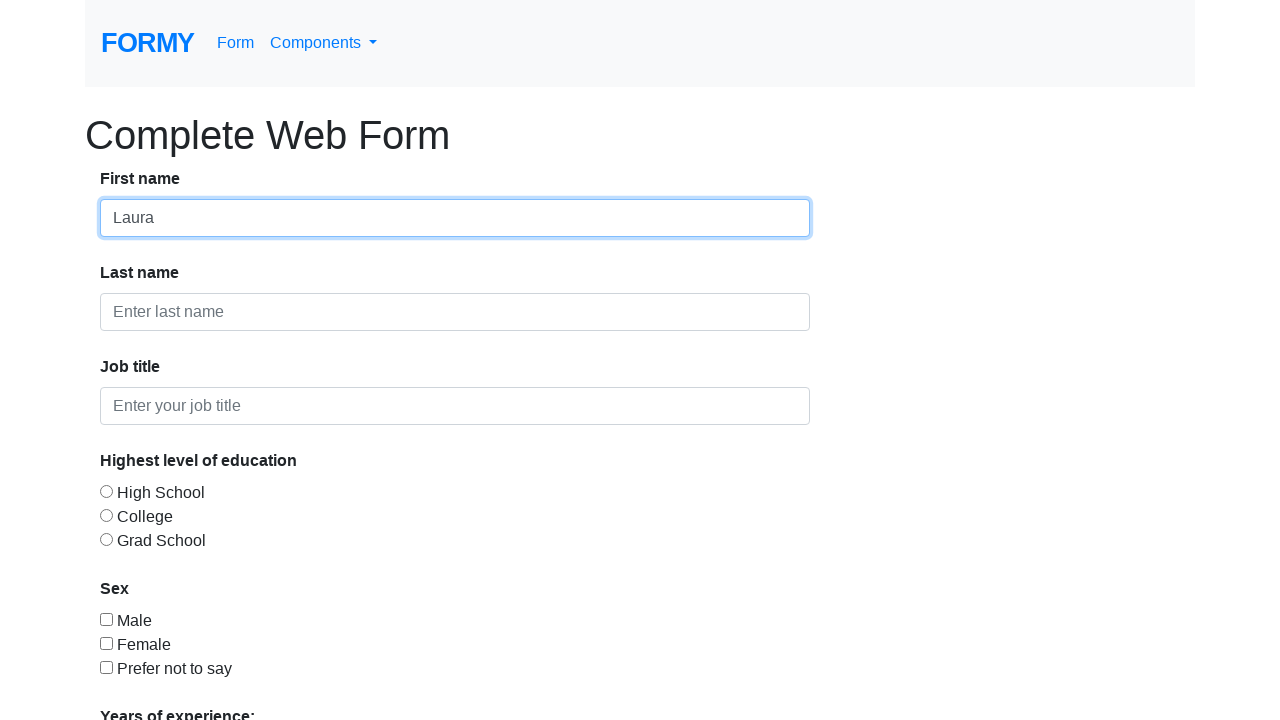

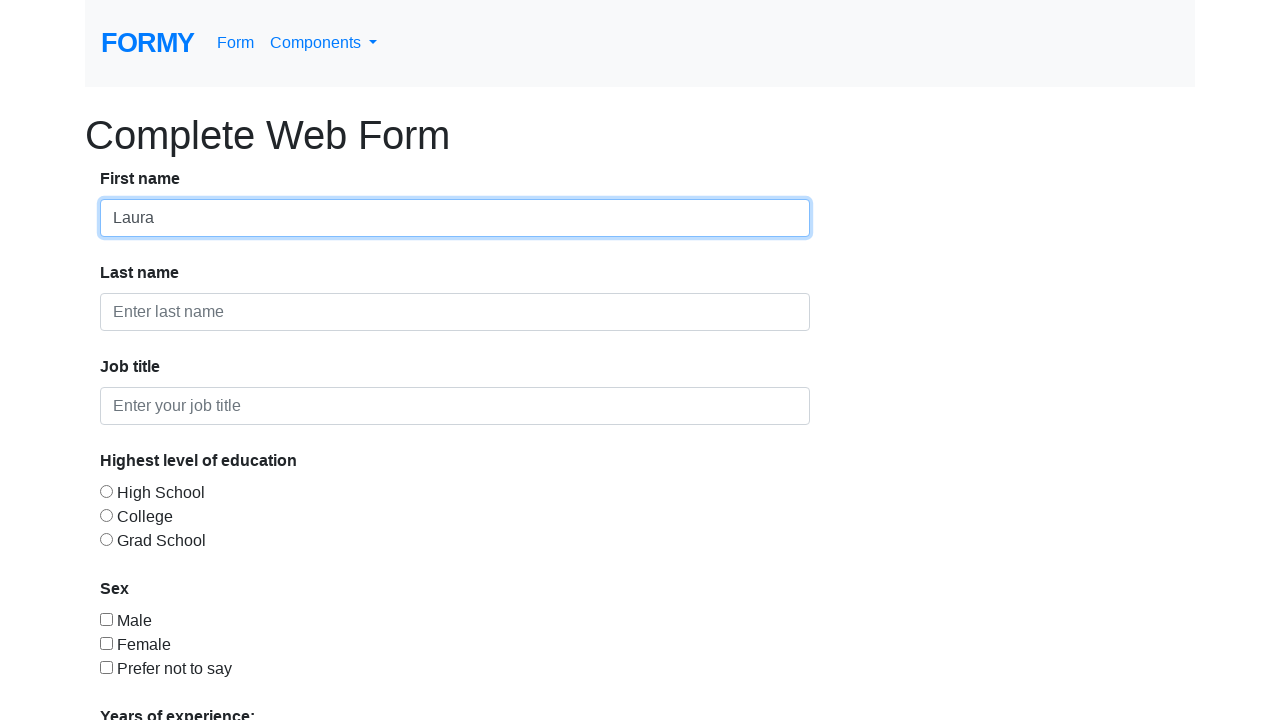